Tests frame interaction by switching to a frame and clicking a button inside it

Starting URL: https://www.leafground.com/frame.xhtml

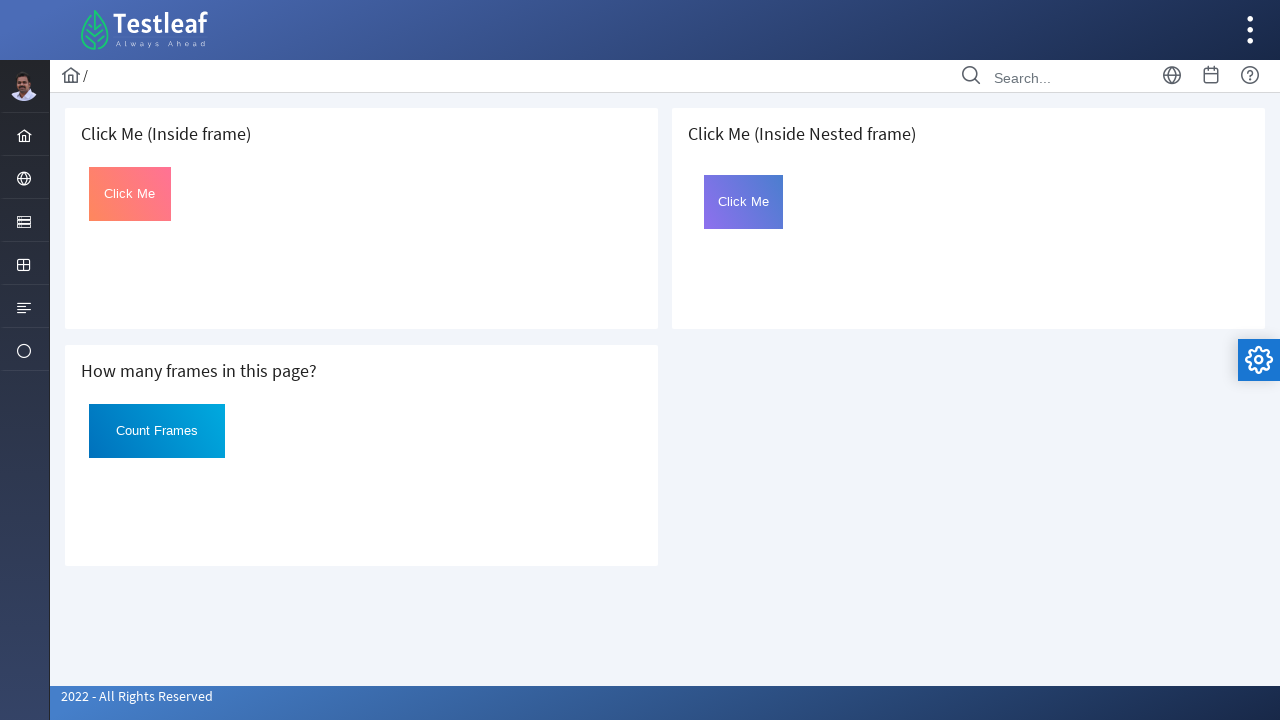

Located the first iframe on the page
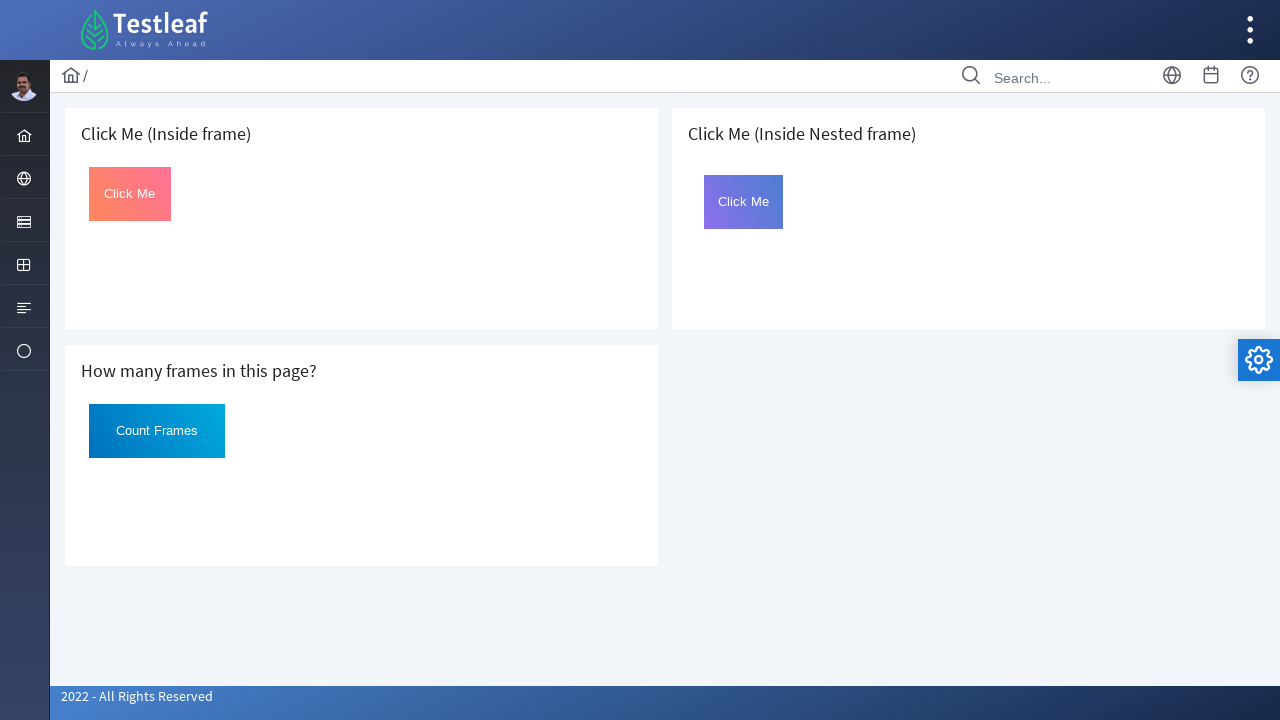

Clicked the button with id 'Click' inside the frame at (130, 194) on iframe >> nth=0 >> internal:control=enter-frame >> #Click
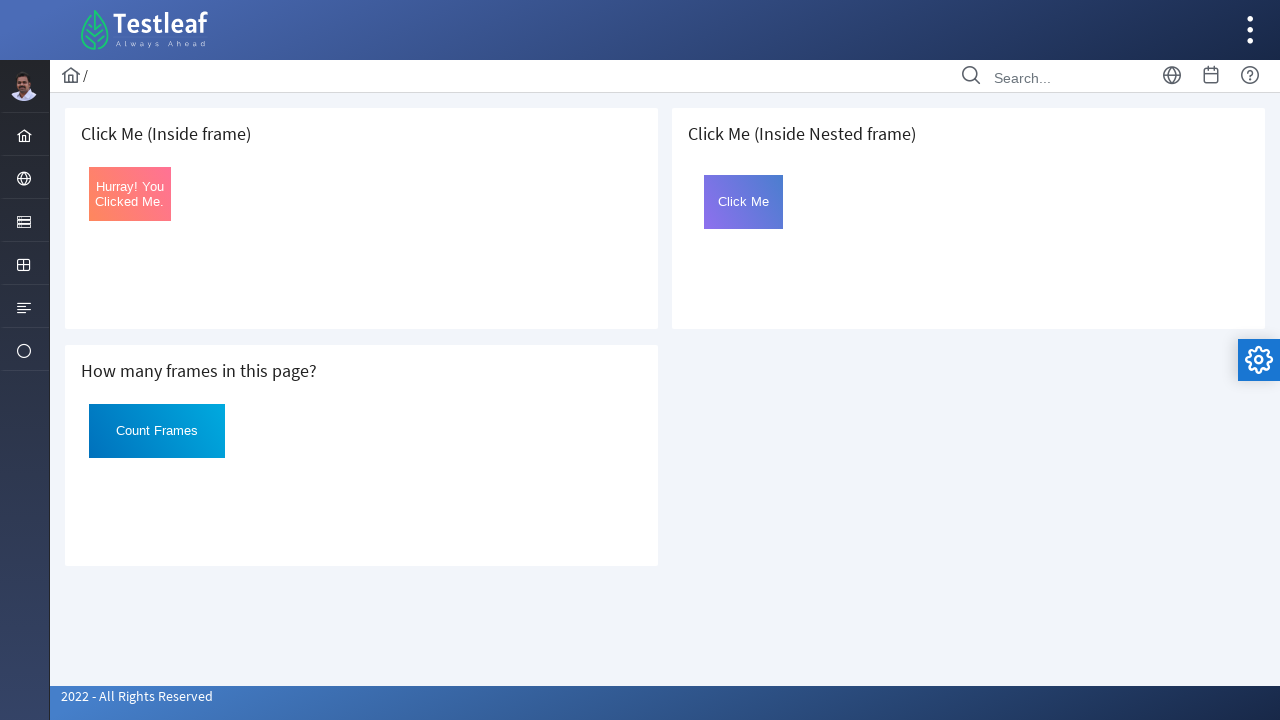

Retrieved button text after clicking: 'Hurray! You Clicked Me.'
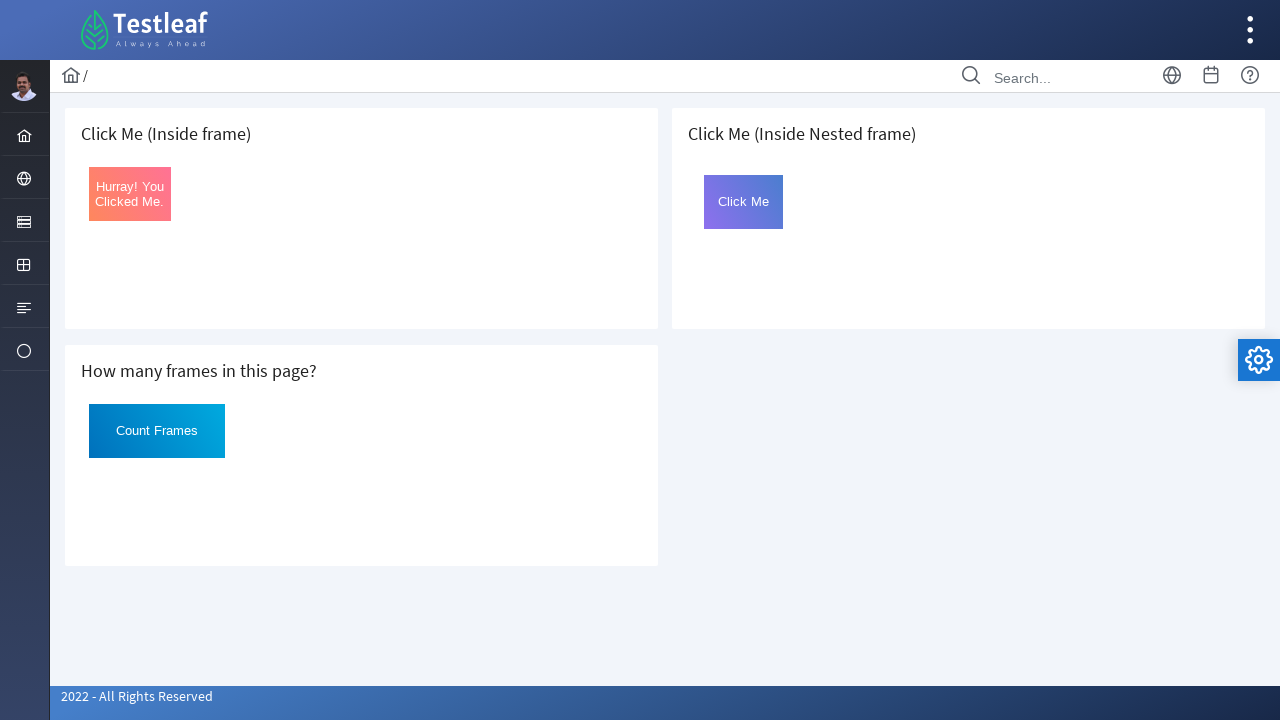

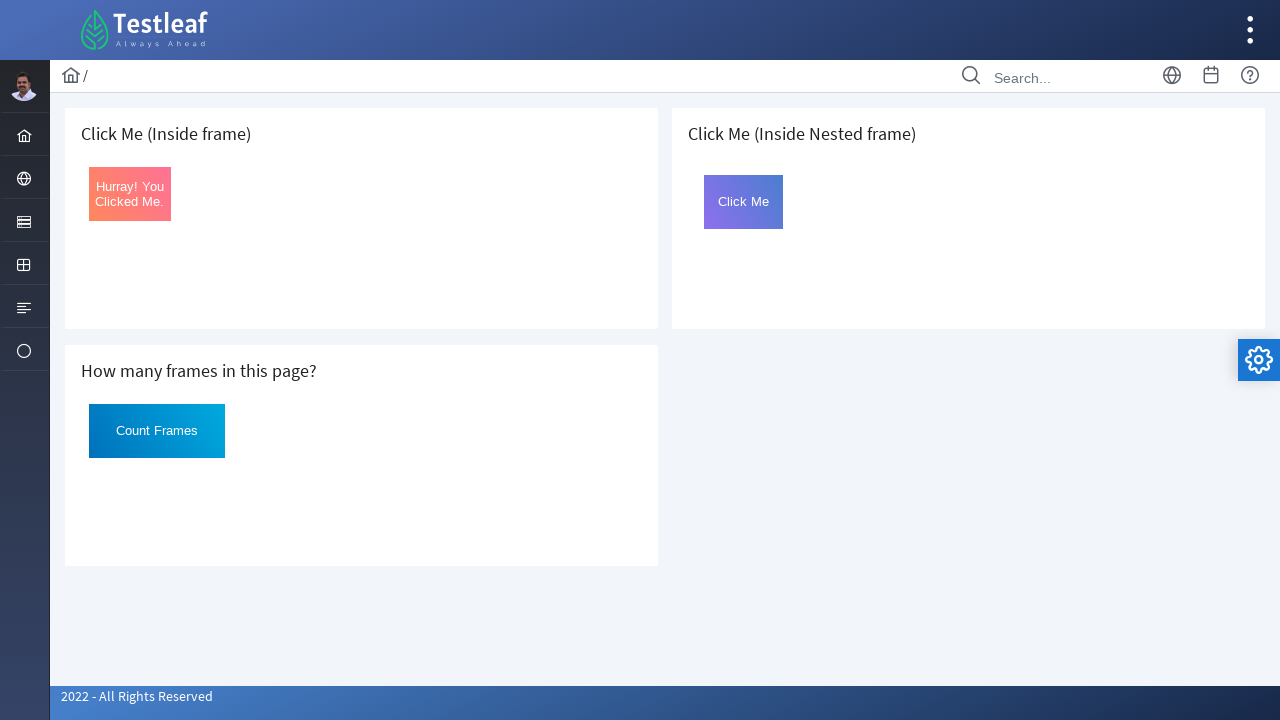